Tests the single input field with empty input by clicking the show button without entering any text

Starting URL: https://www.lambdatest.com/selenium-playground/simple-form-demo

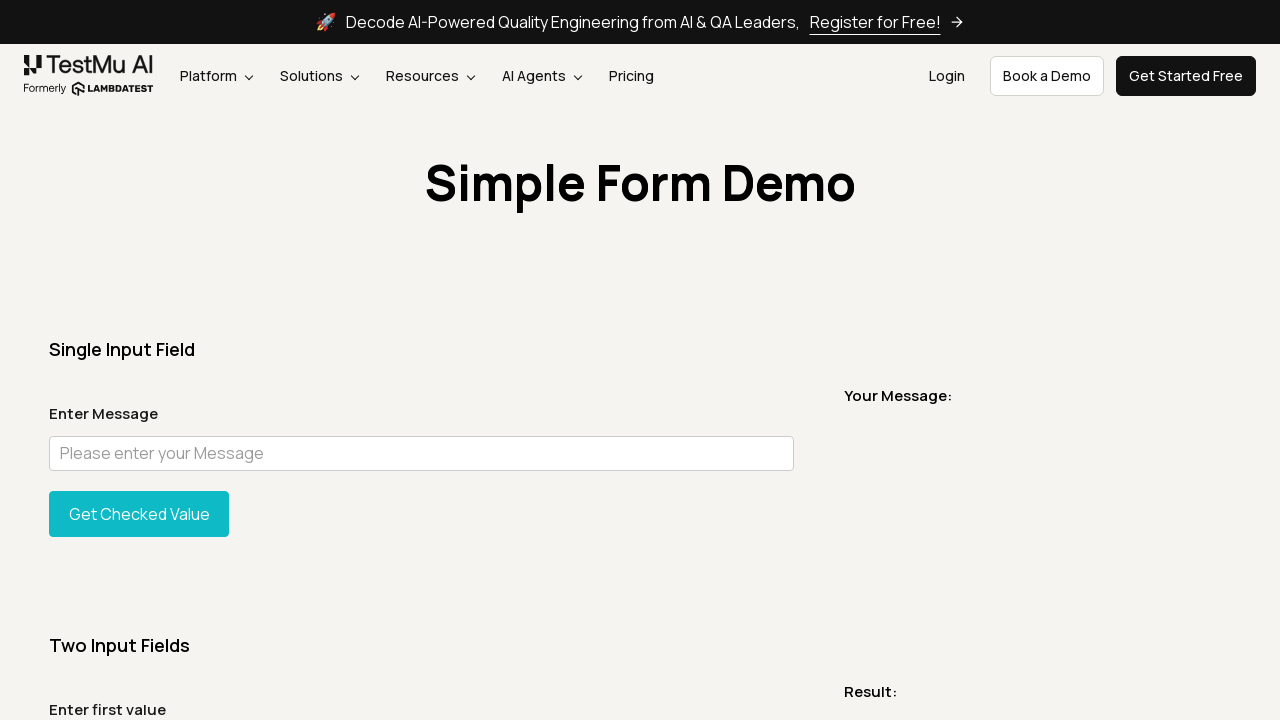

Clicked 'Show' button without entering any text in the input field at (139, 514) on #showInput
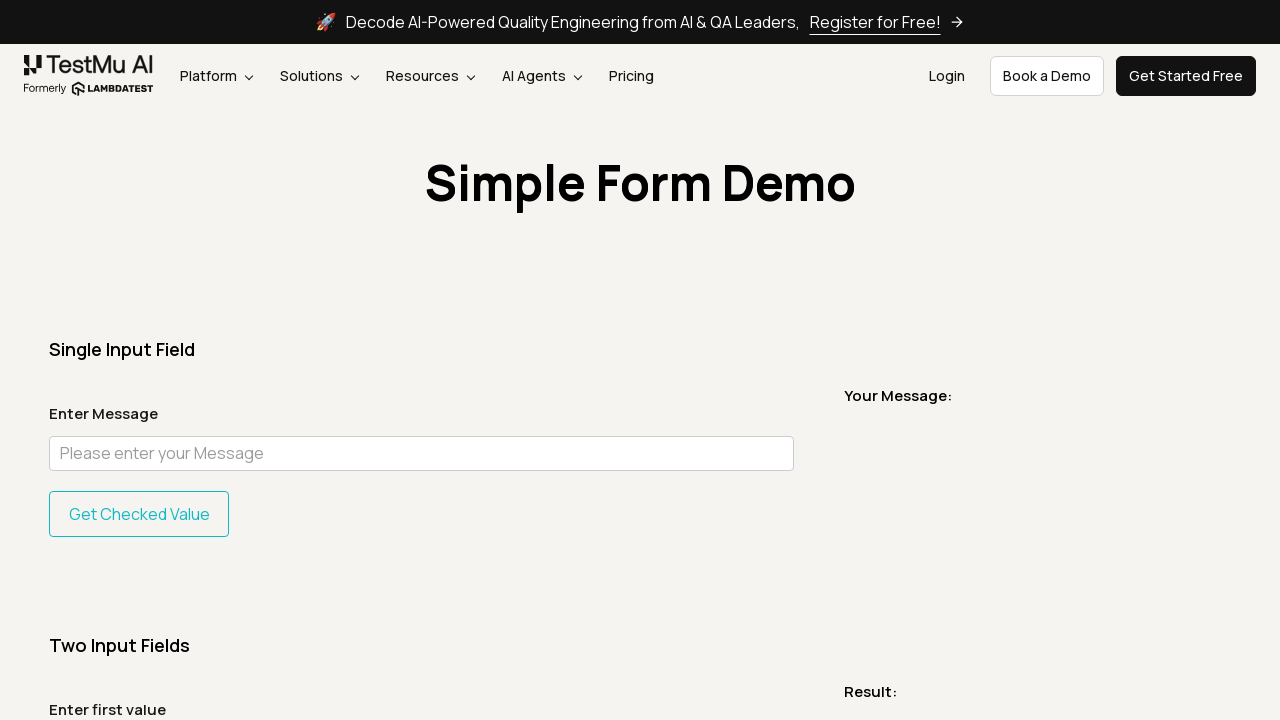

Message element appeared in the DOM after clicking Show button with empty input
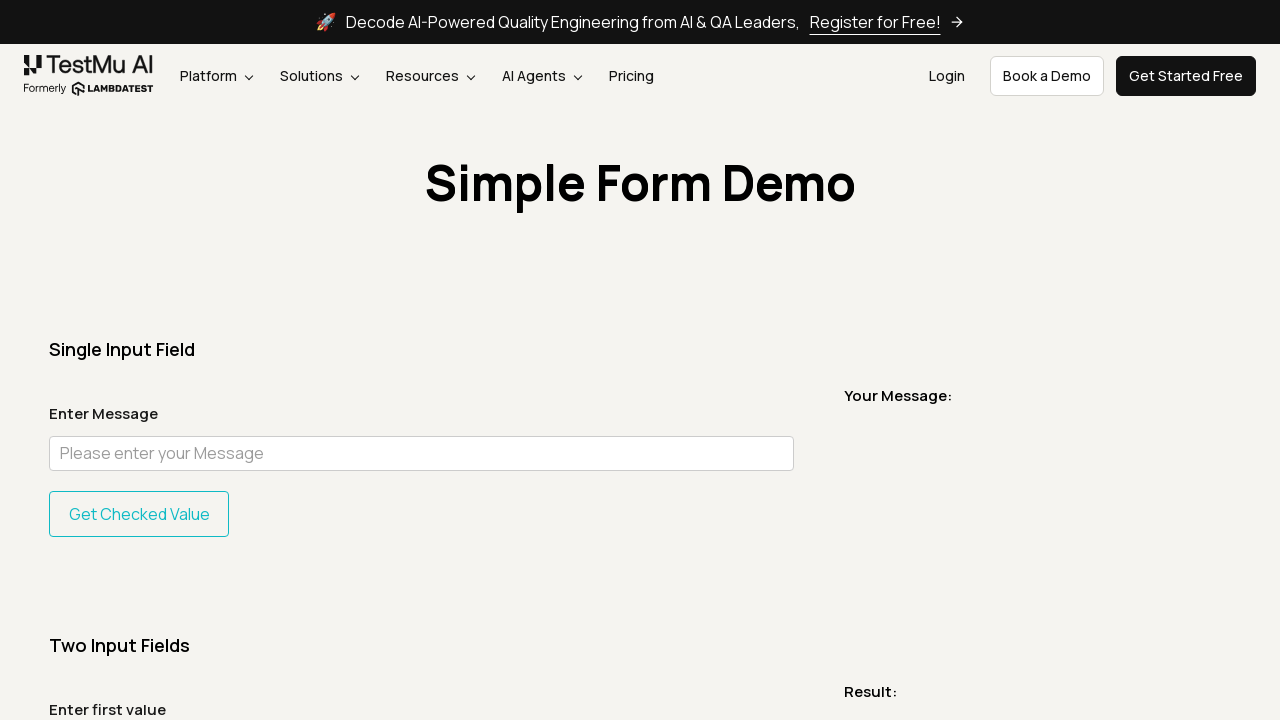

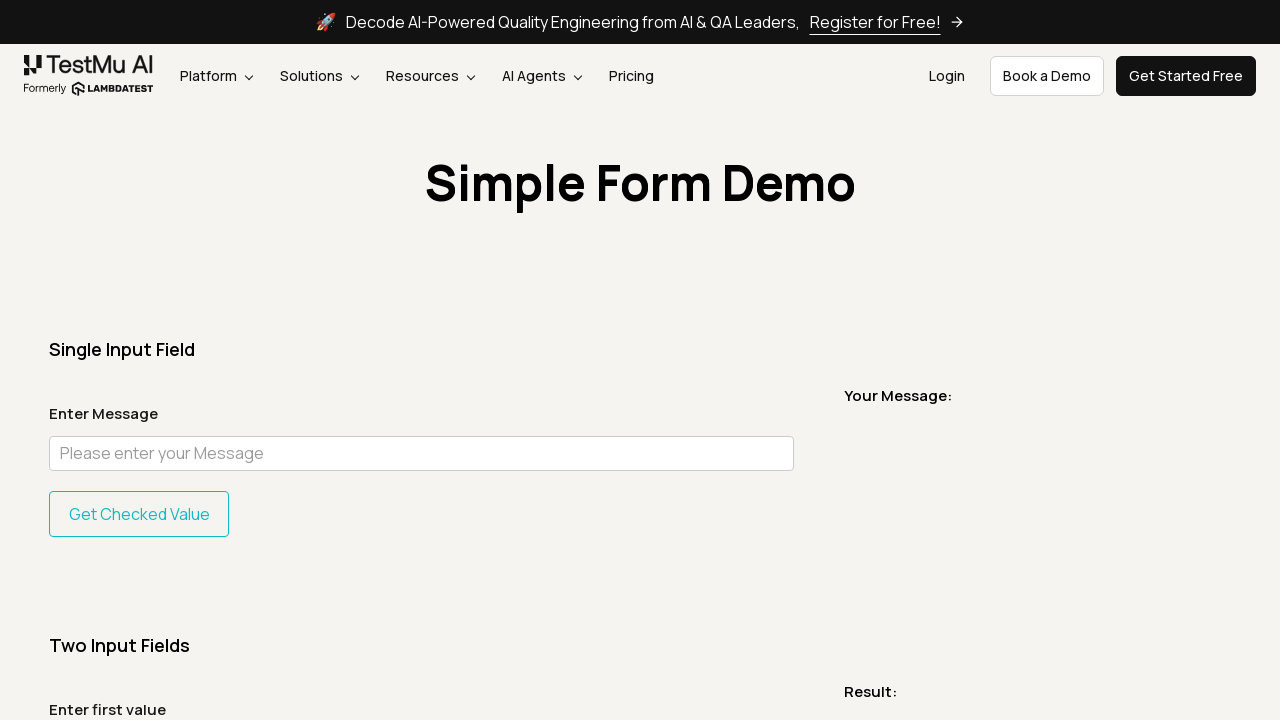